Tests table filtering by clicking checkboxes for all rows where the gender column equals "male". Iterates through table rows, filters by gender, and clicks the input checkbox in each matching row.

Starting URL: https://vins-udemy.s3.amazonaws.com/java/html/java8-stream-table-1.html

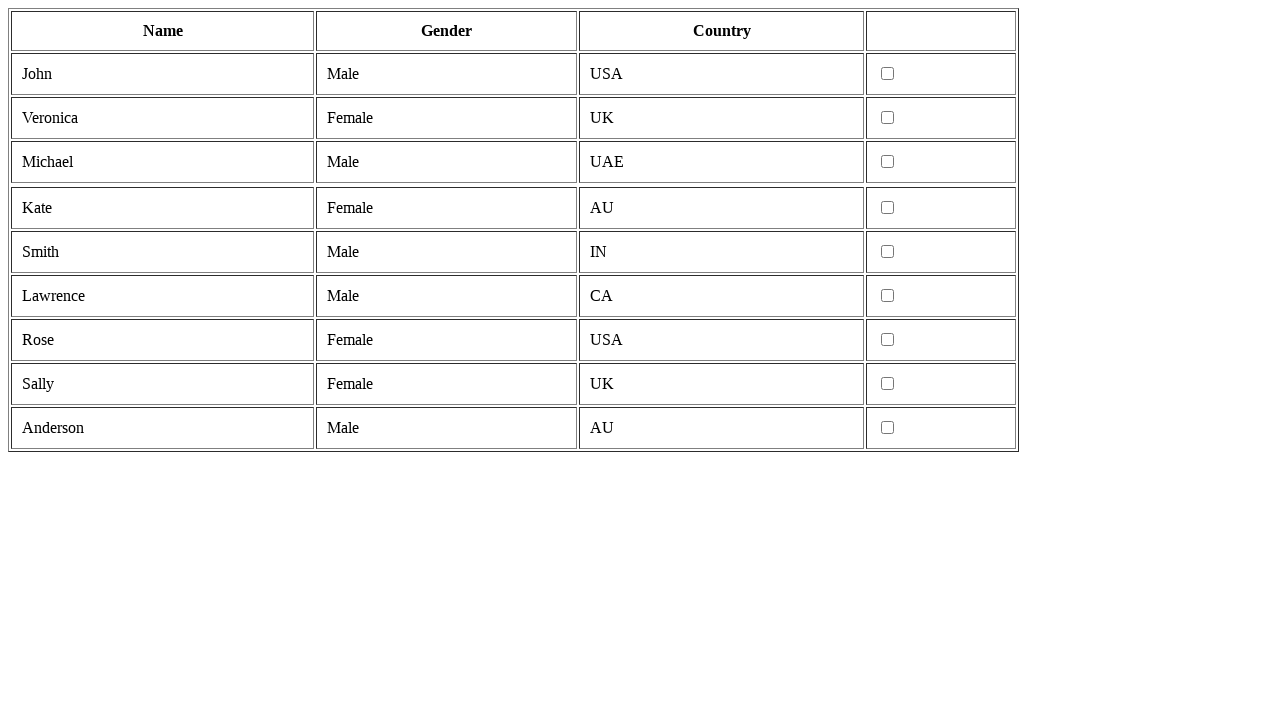

Waited for table rows to load
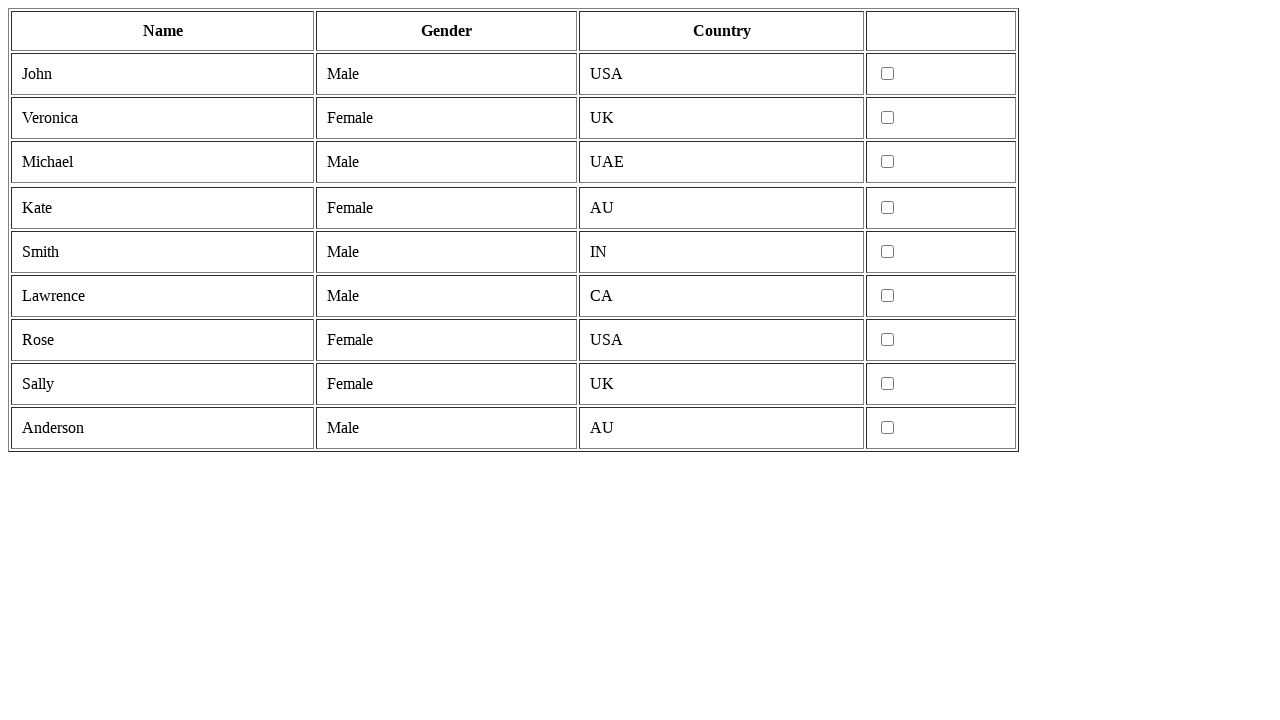

Retrieved all table rows
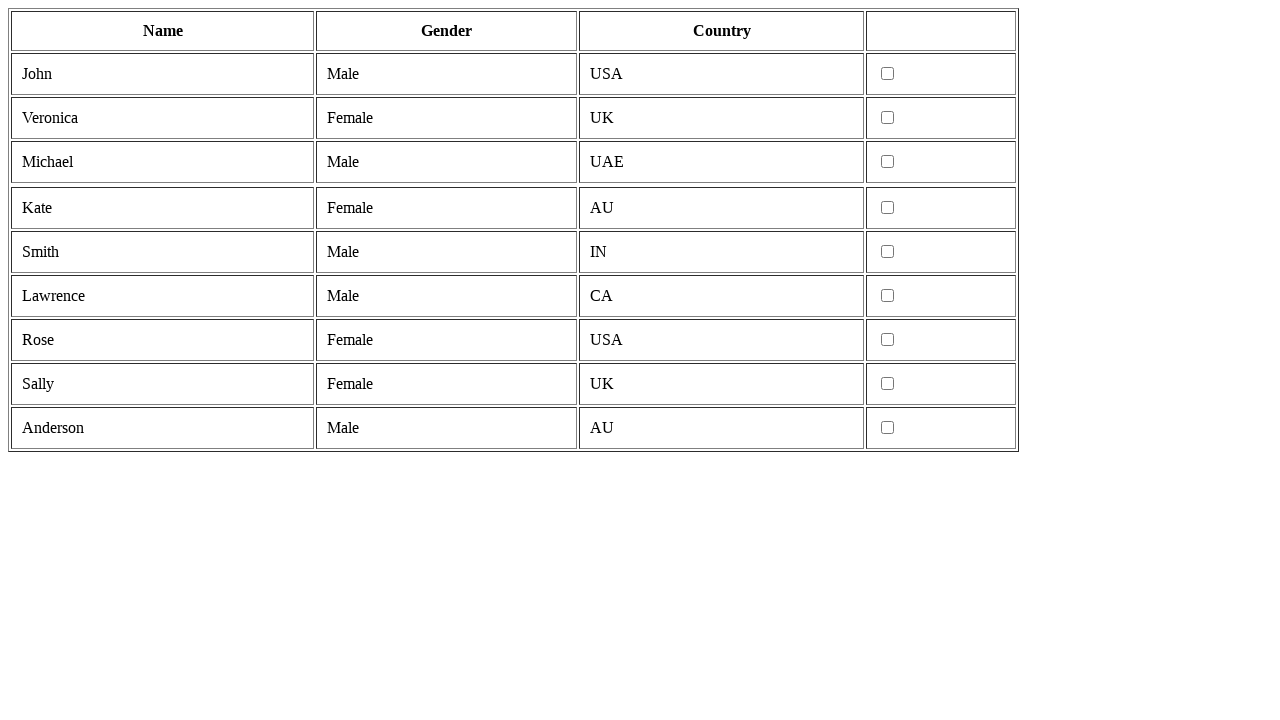

Retrieved cells from current table row
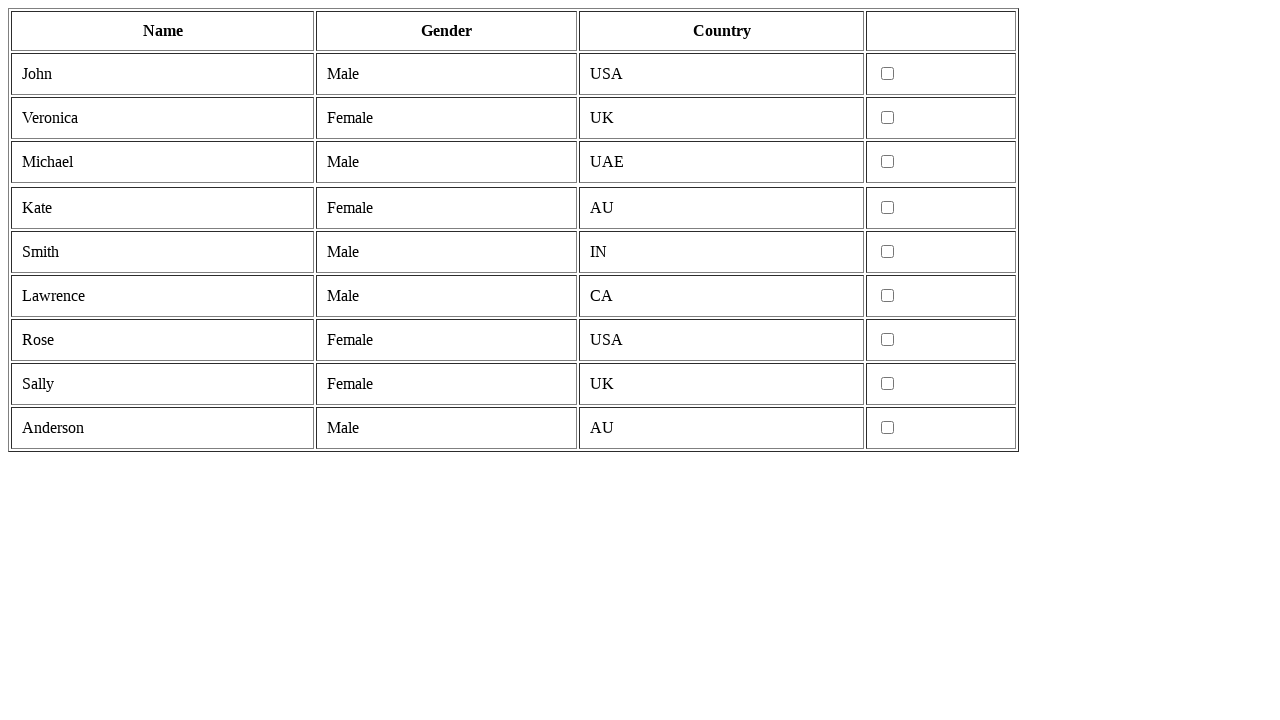

Extracted gender value: 'Male'
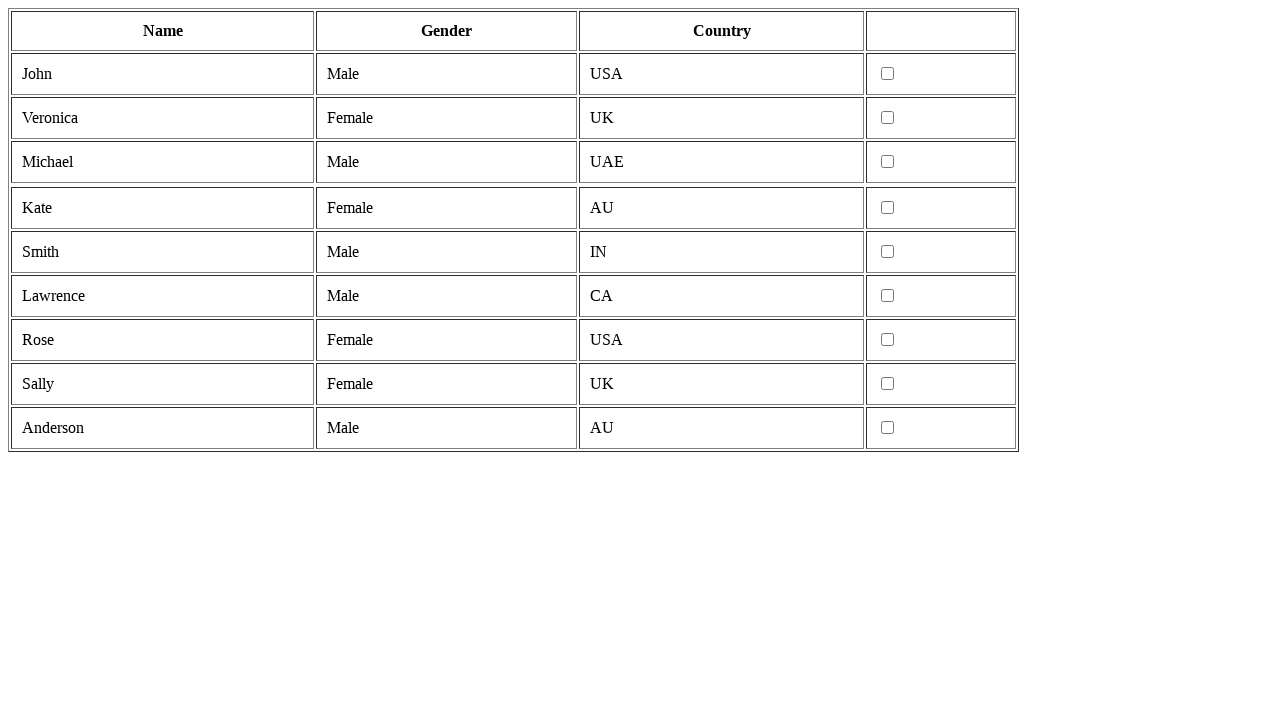

Clicked checkbox for male row at (888, 74) on tr >> nth=1 >> td >> nth=3 >> input
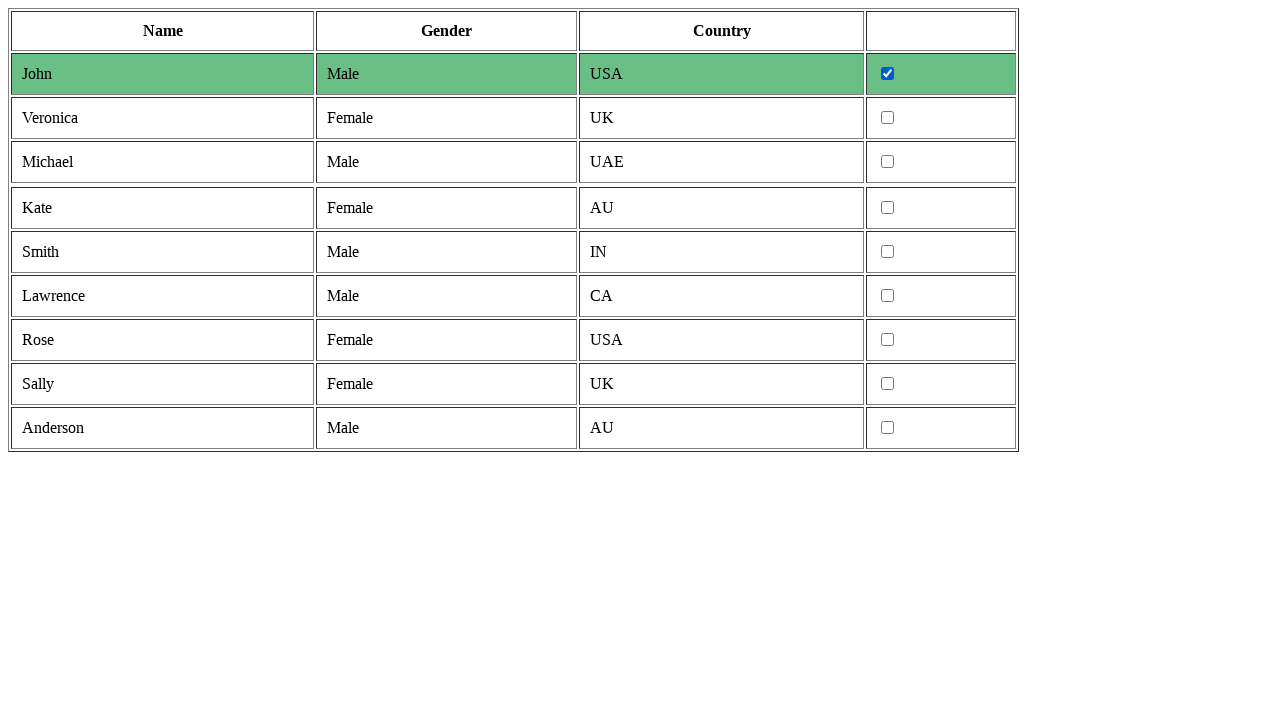

Retrieved cells from current table row
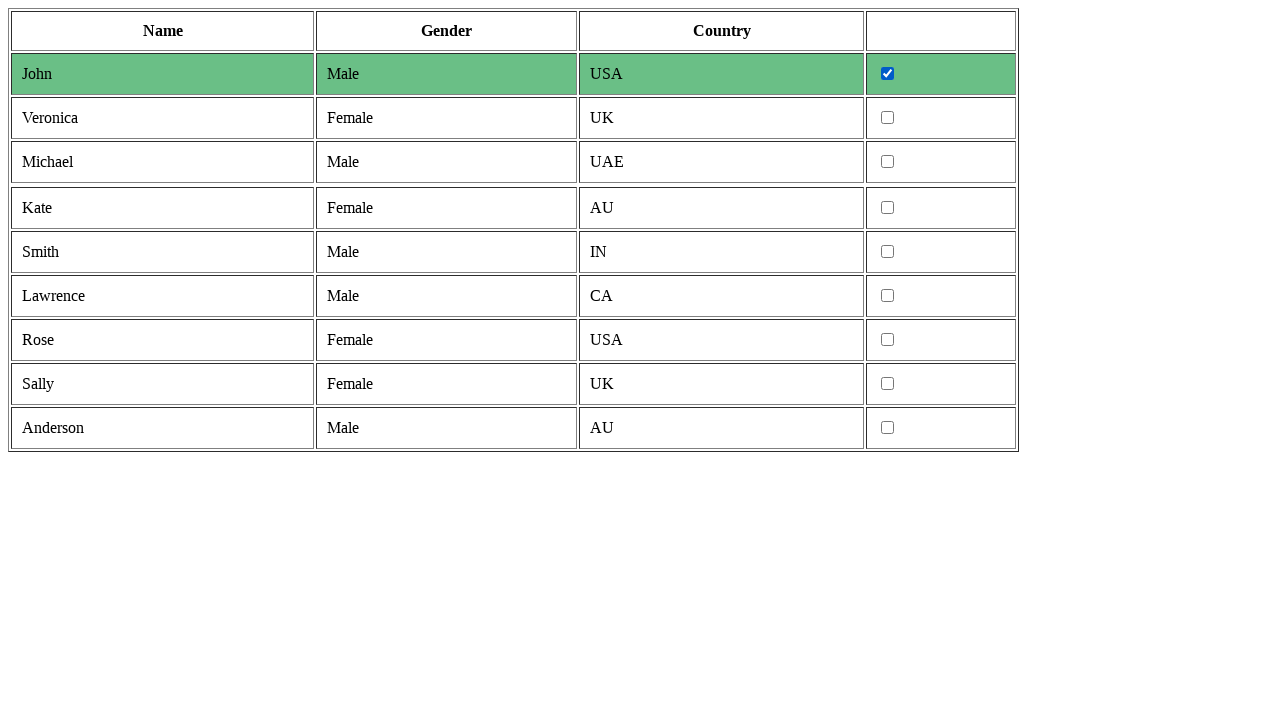

Extracted gender value: 'Female'
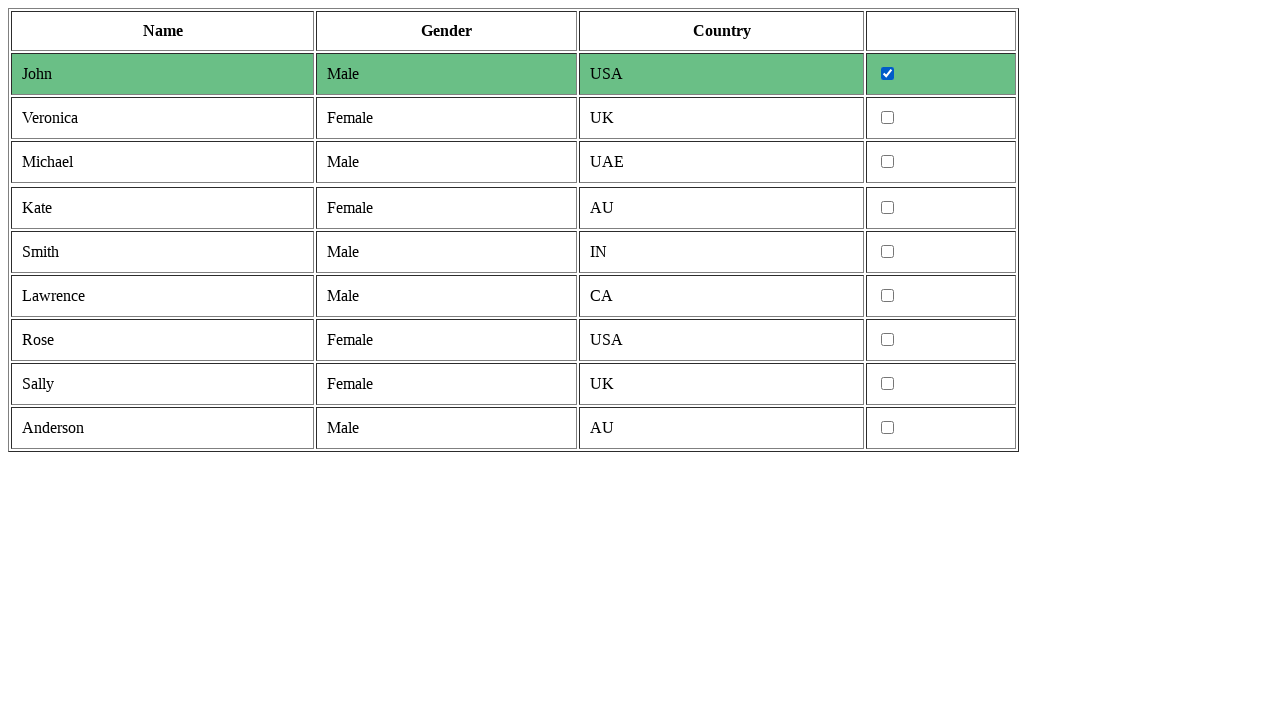

Retrieved cells from current table row
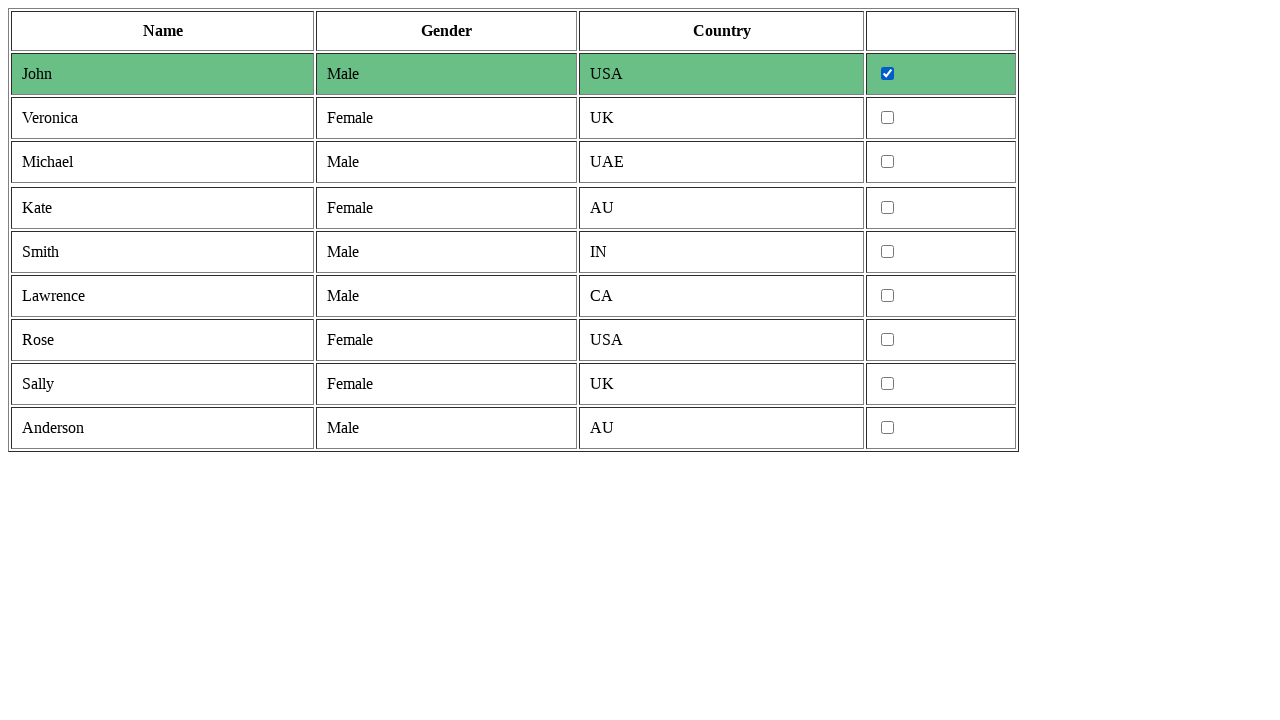

Extracted gender value: 'Male'
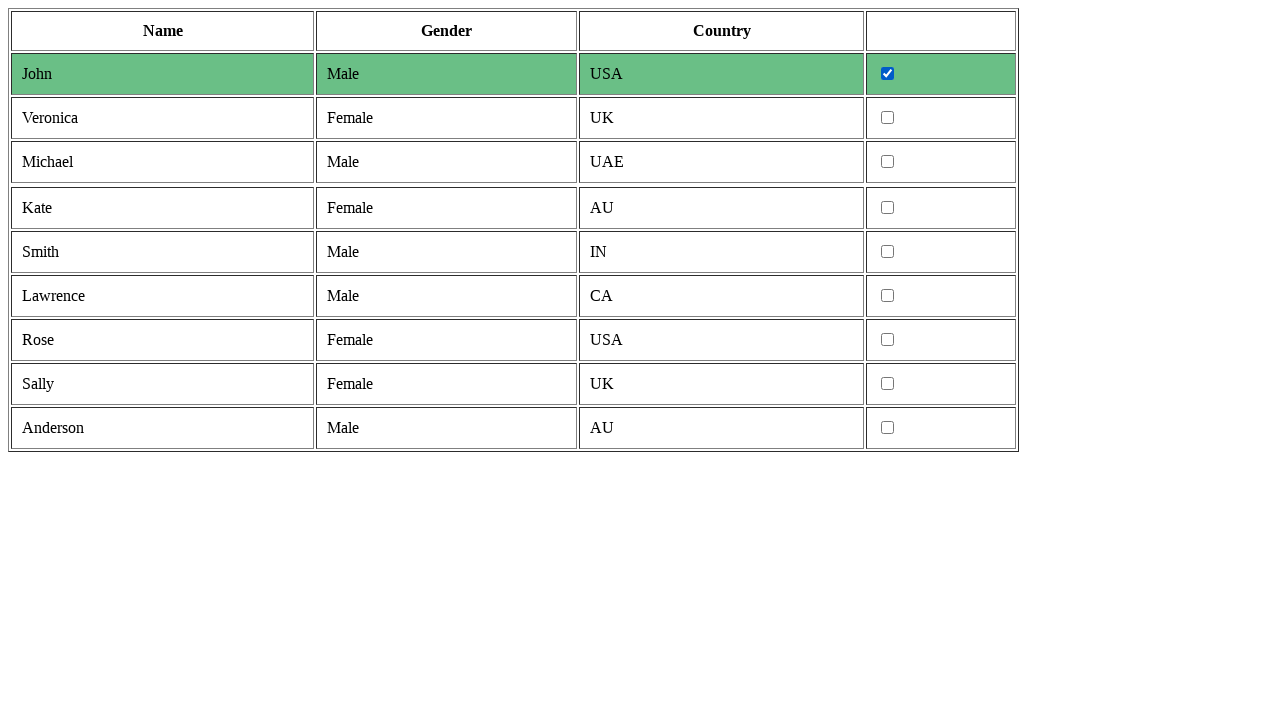

Clicked checkbox for male row at (888, 162) on tr >> nth=3 >> td >> nth=3 >> input
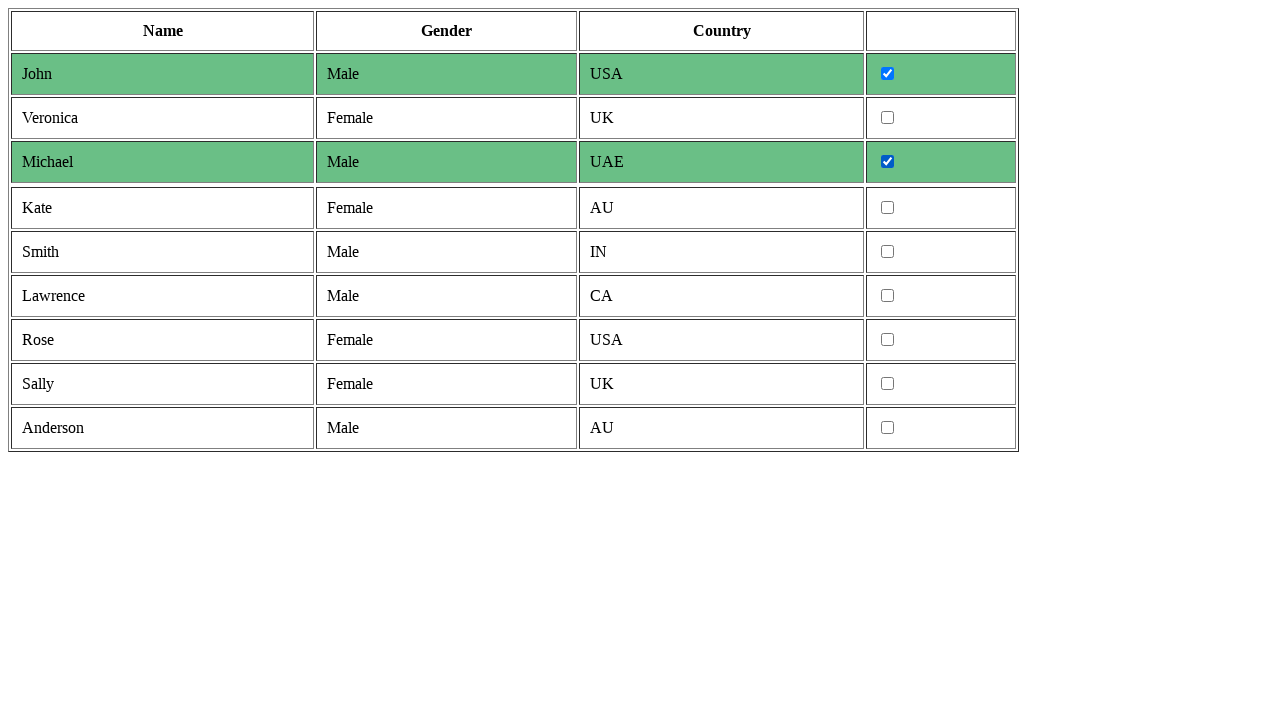

Retrieved cells from current table row
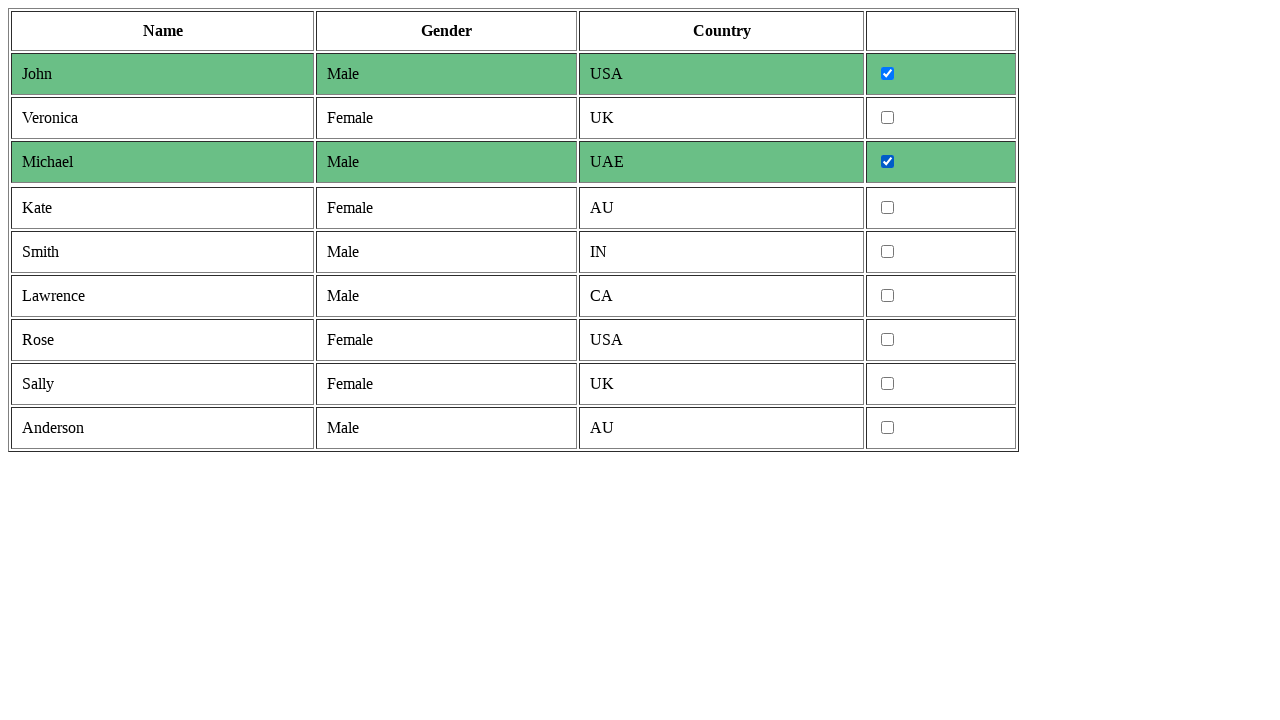

Retrieved cells from current table row
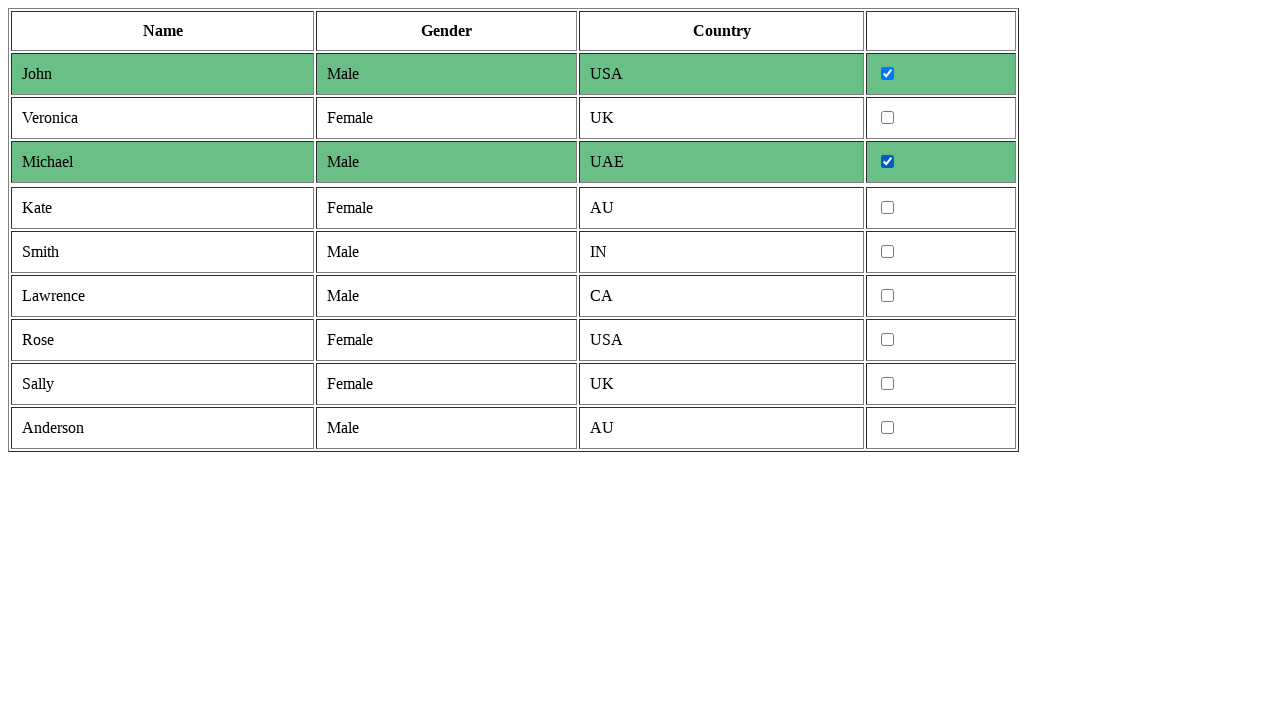

Extracted gender value: 'Female'
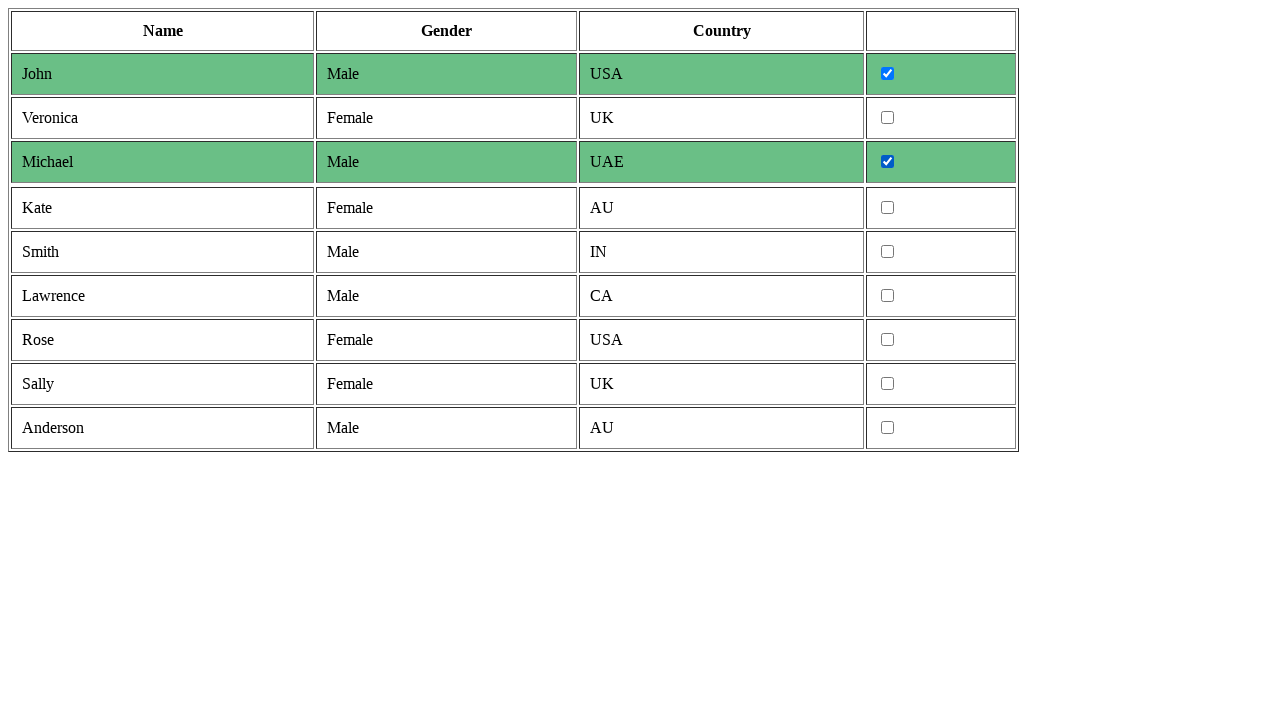

Retrieved cells from current table row
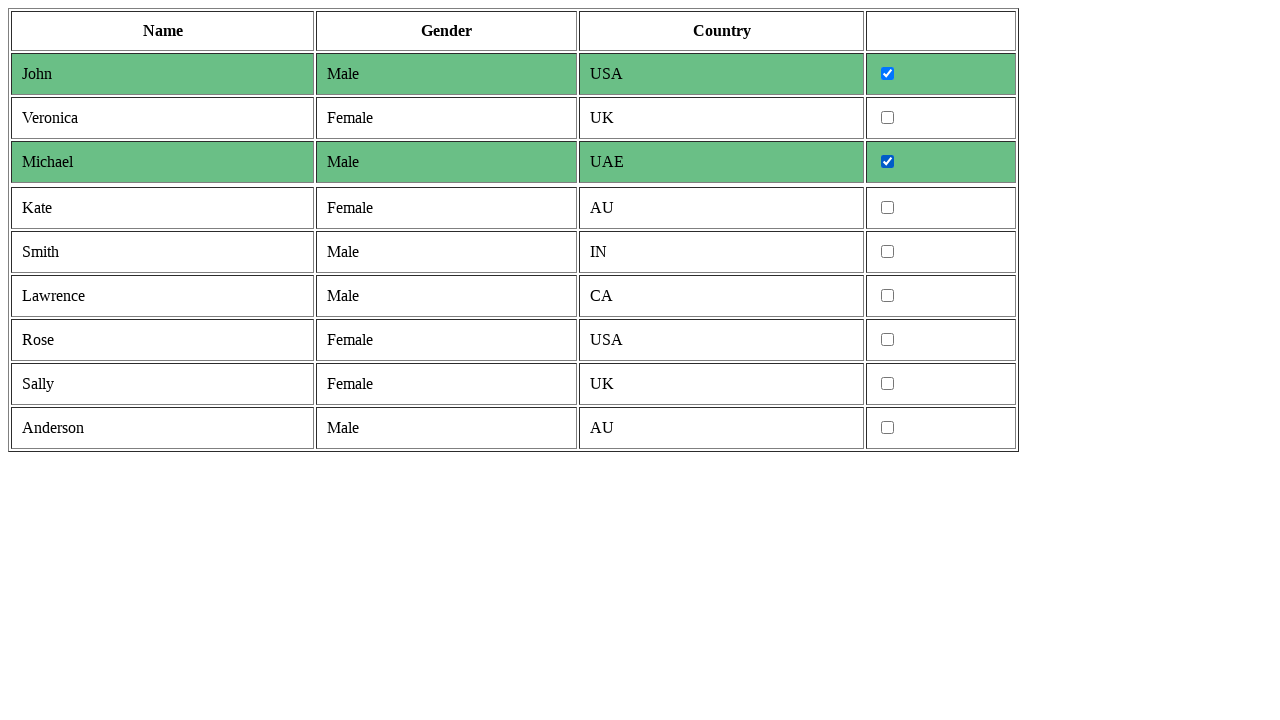

Extracted gender value: 'Male'
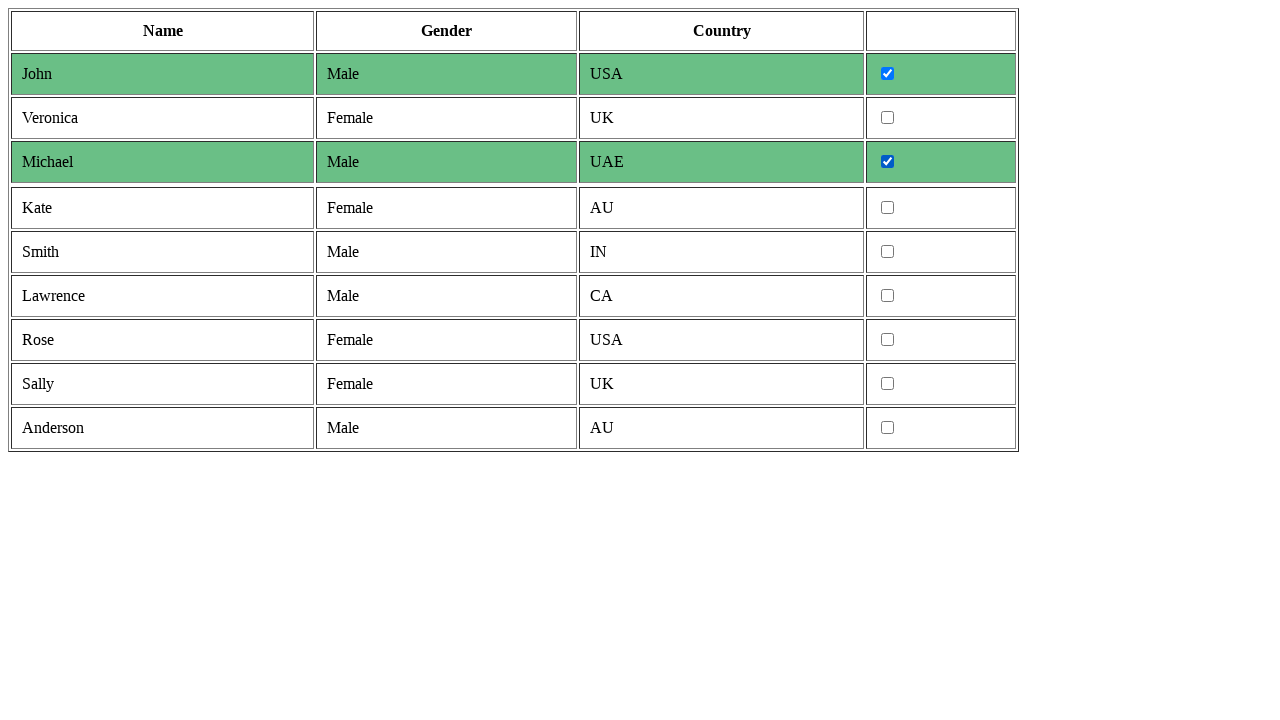

Clicked checkbox for male row at (888, 252) on tr >> nth=6 >> td >> nth=3 >> input
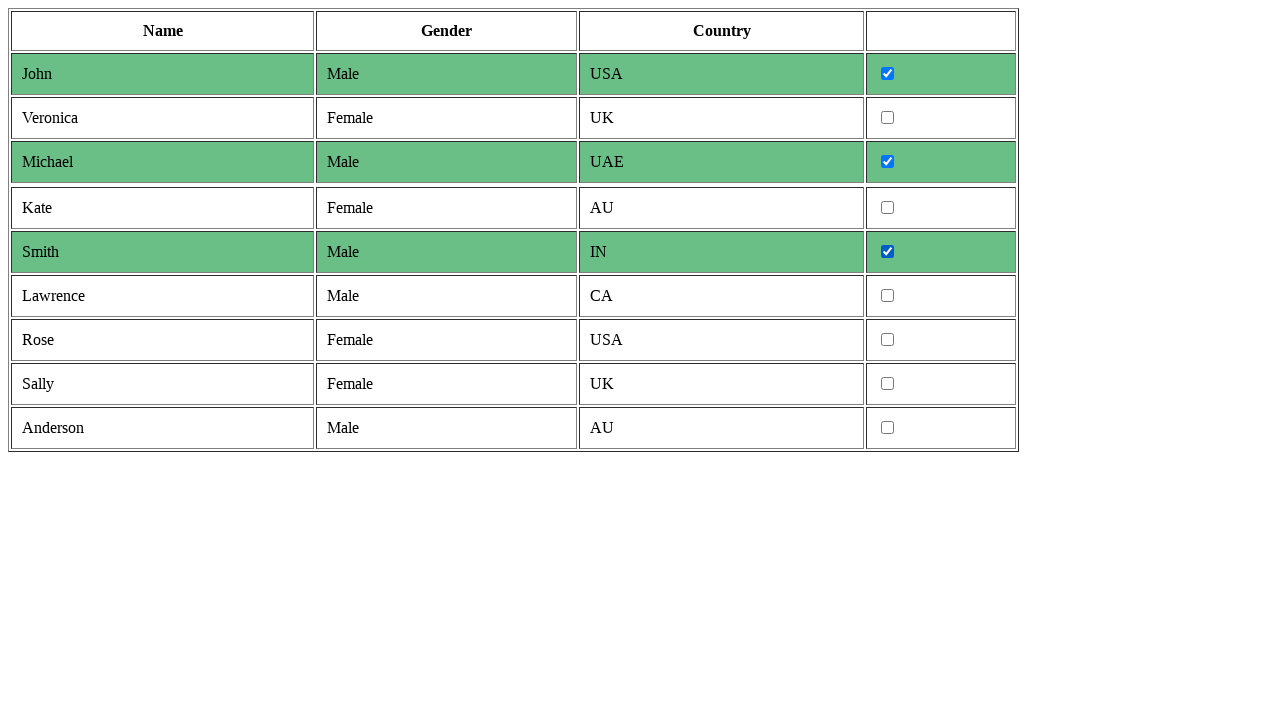

Retrieved cells from current table row
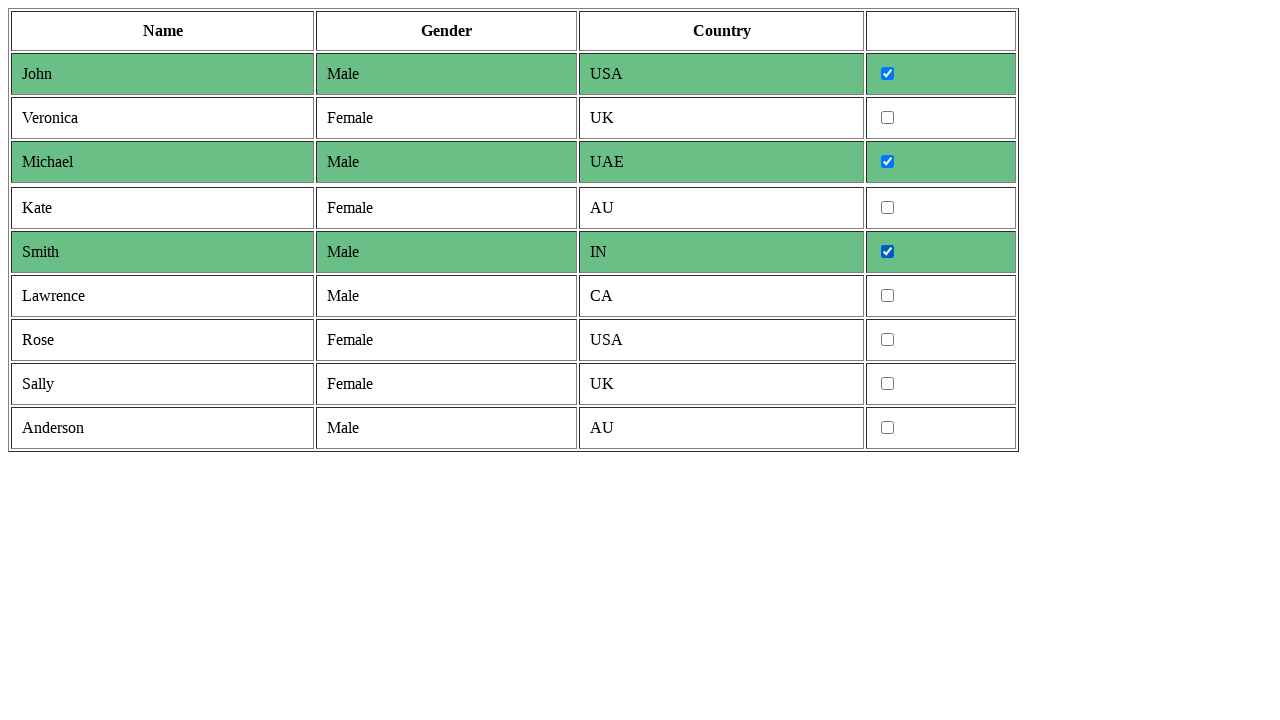

Extracted gender value: 'Male'
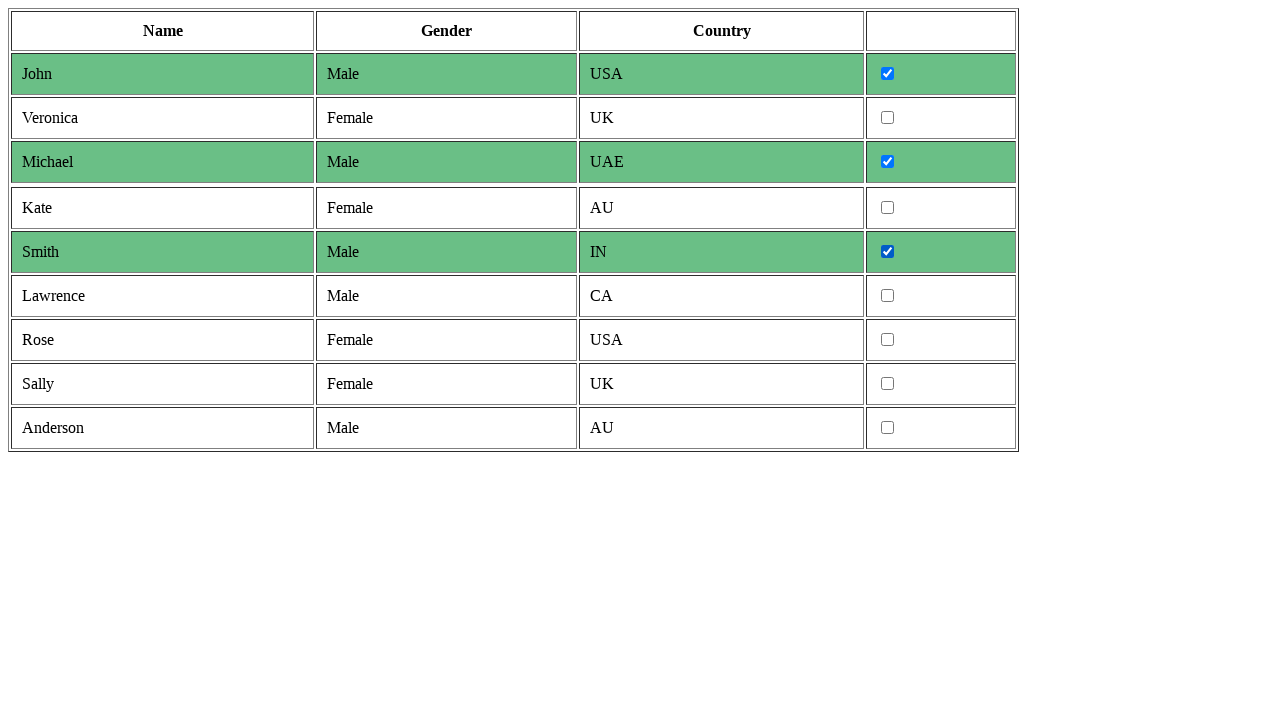

Clicked checkbox for male row at (888, 296) on tr >> nth=7 >> td >> nth=3 >> input
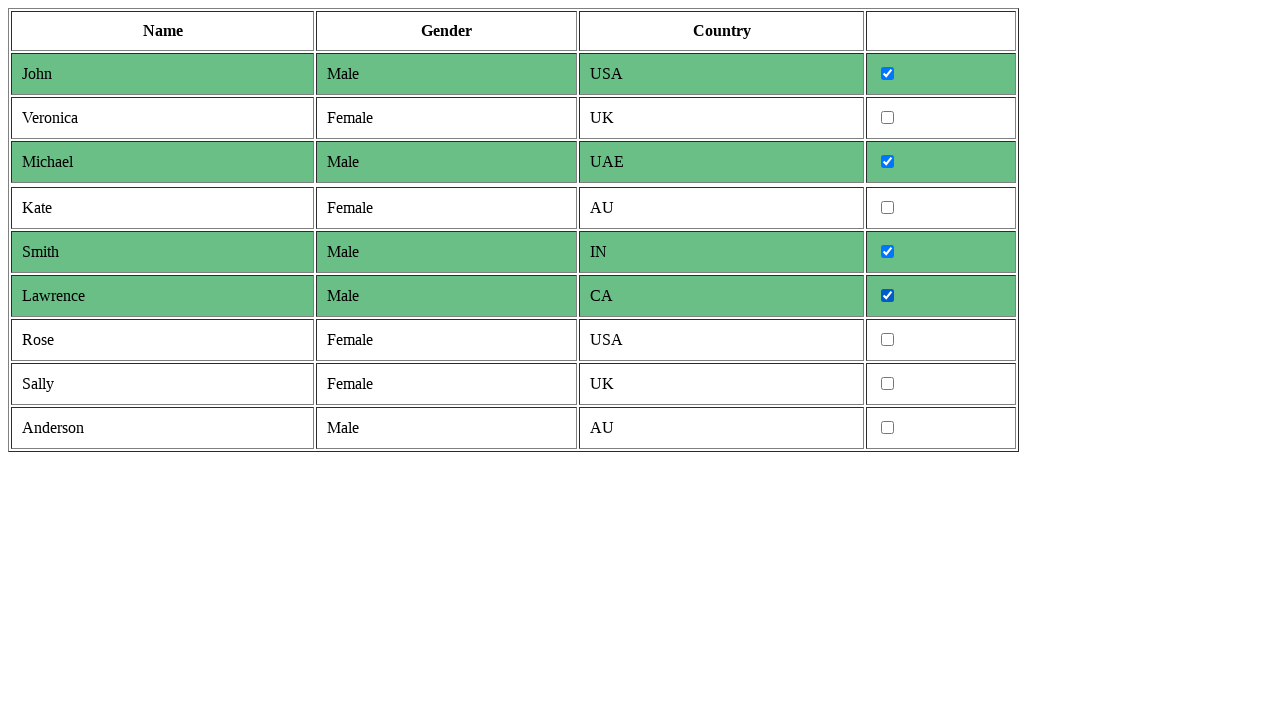

Retrieved cells from current table row
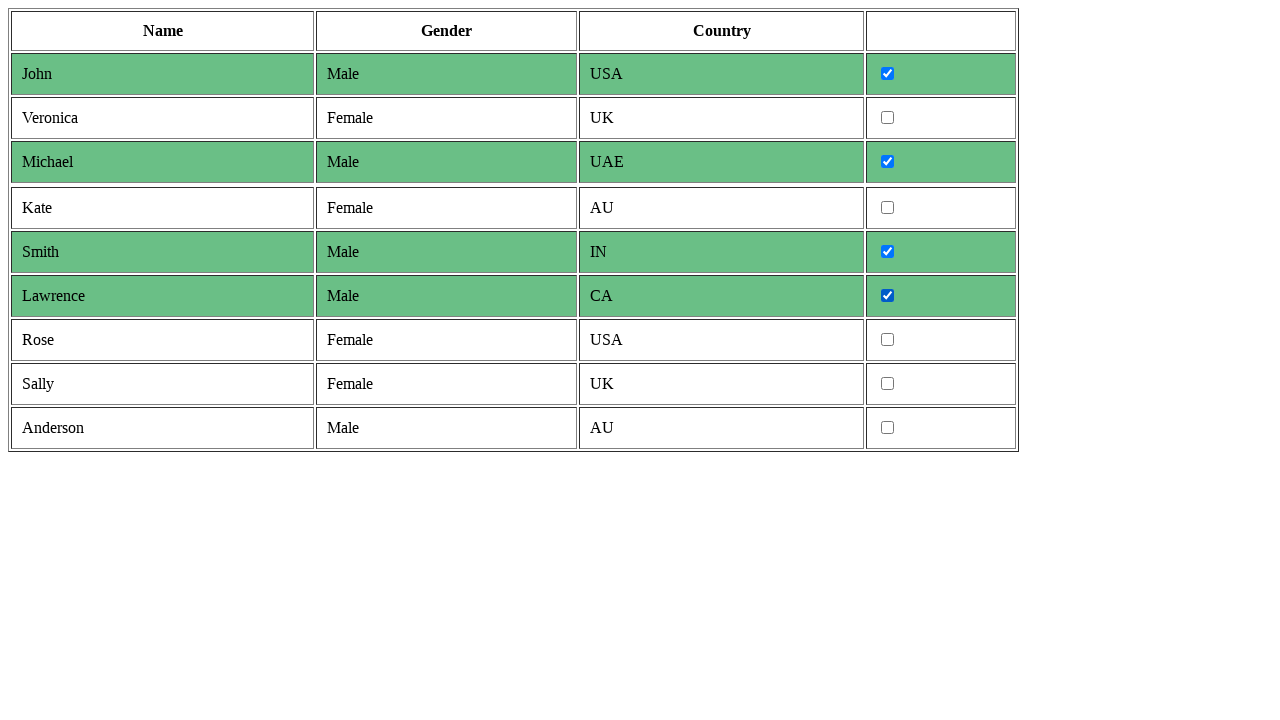

Extracted gender value: 'Female'
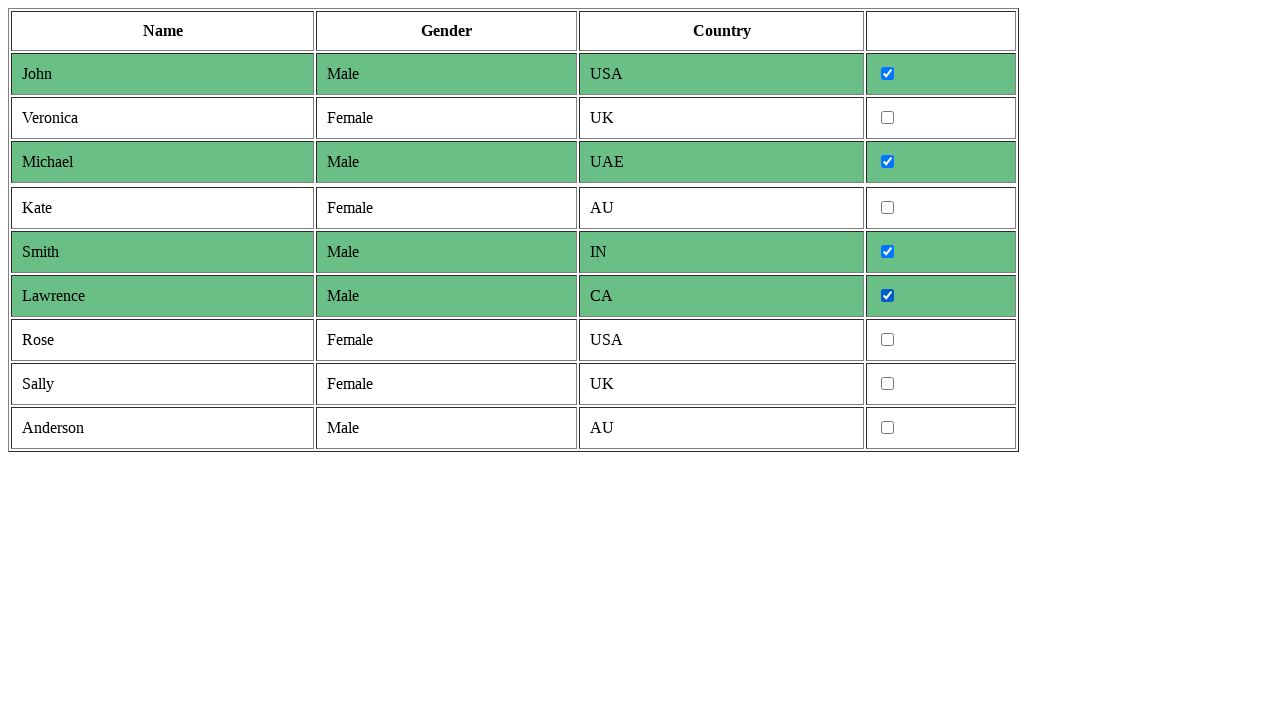

Retrieved cells from current table row
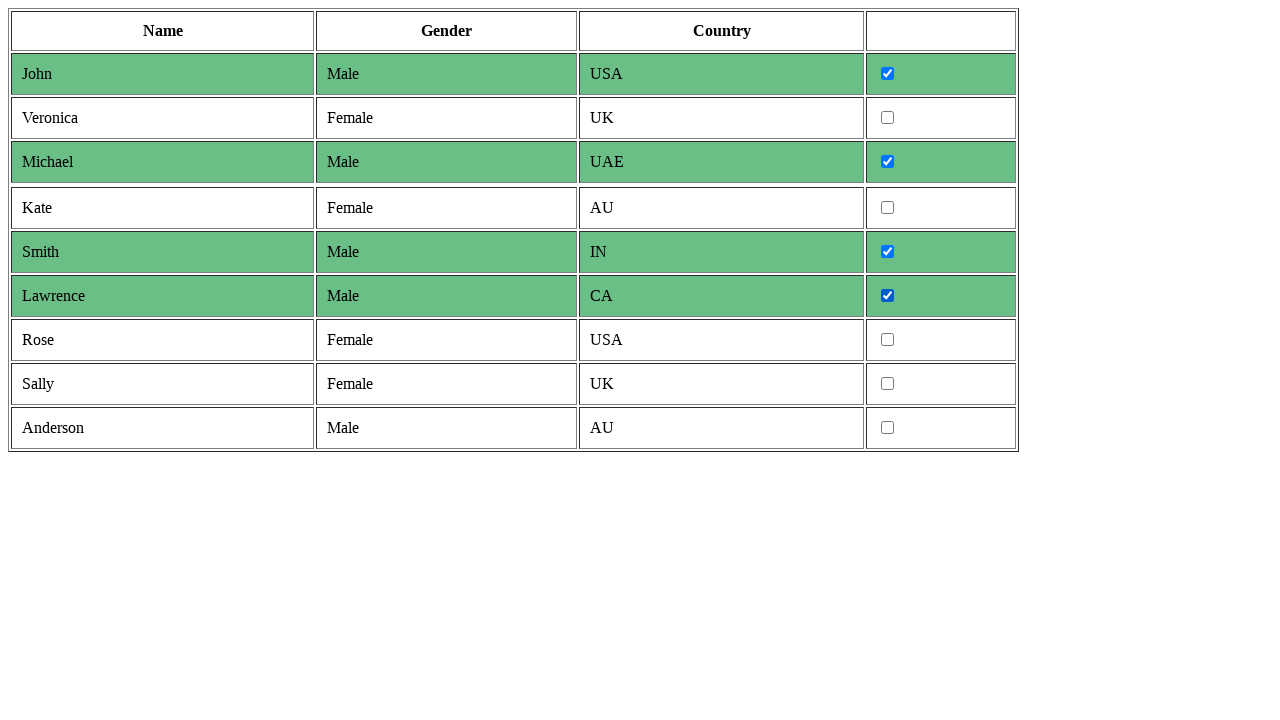

Extracted gender value: 'Female'
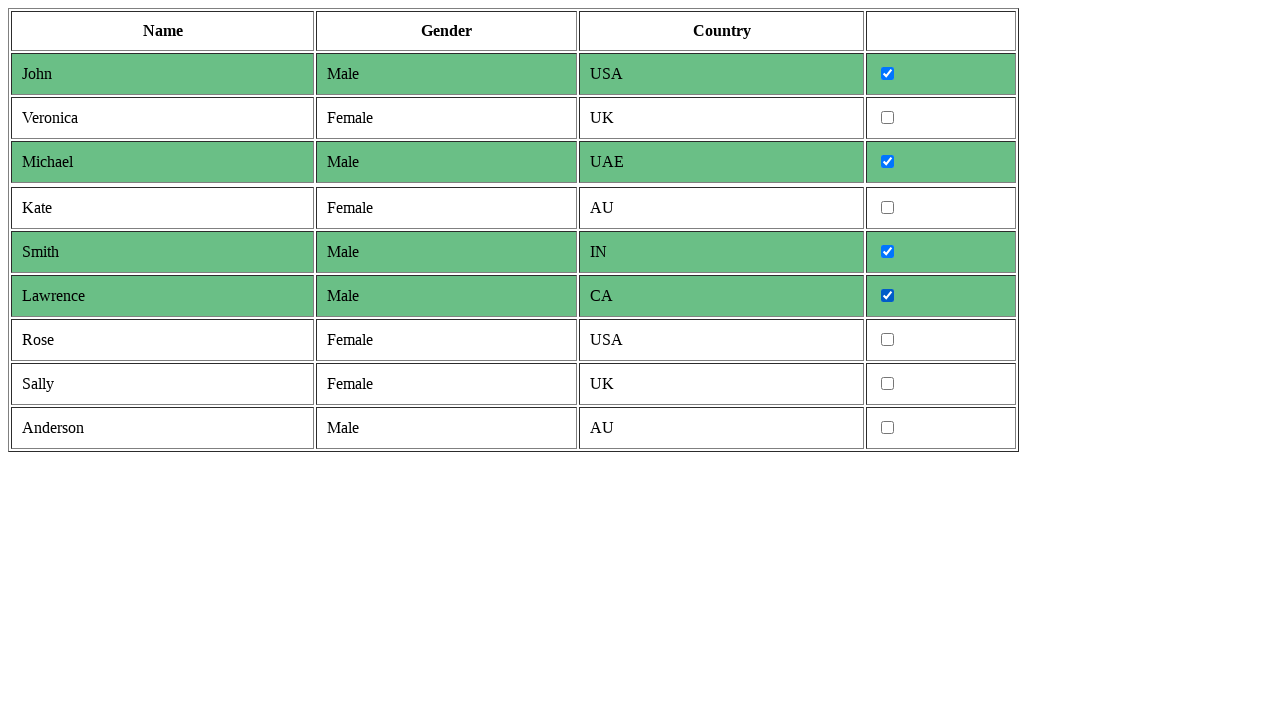

Retrieved cells from current table row
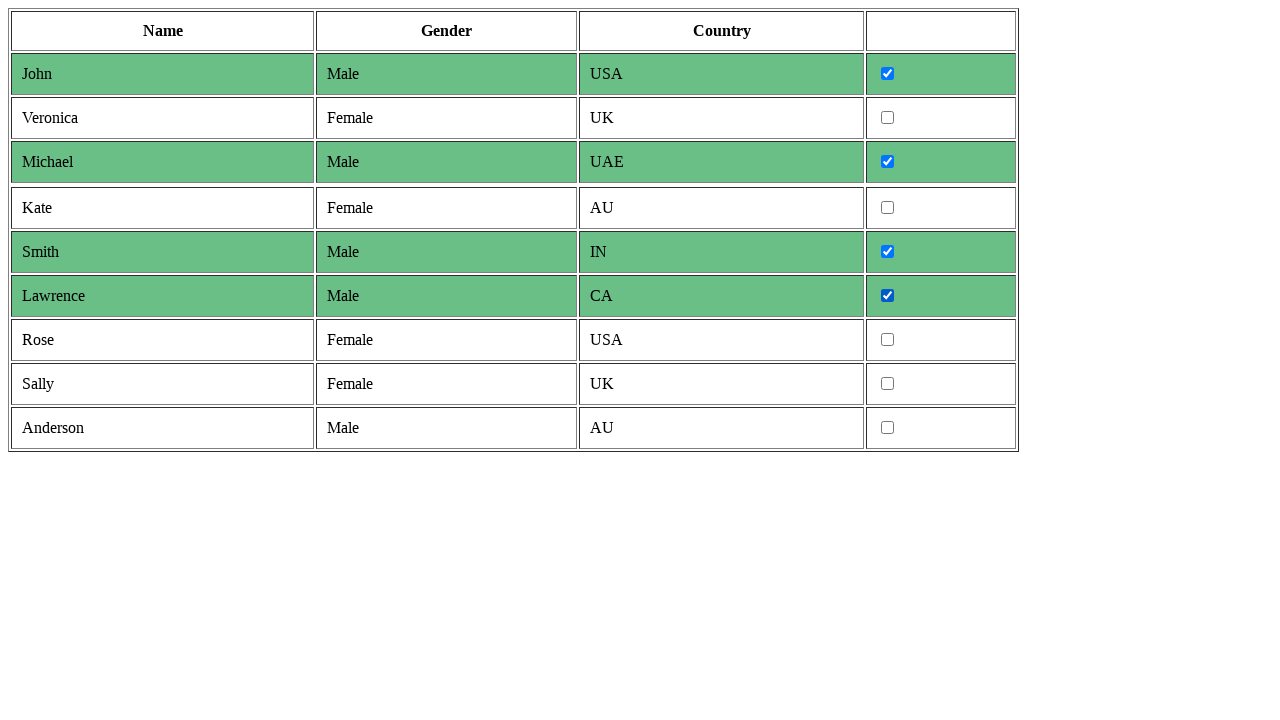

Extracted gender value: 'Male'
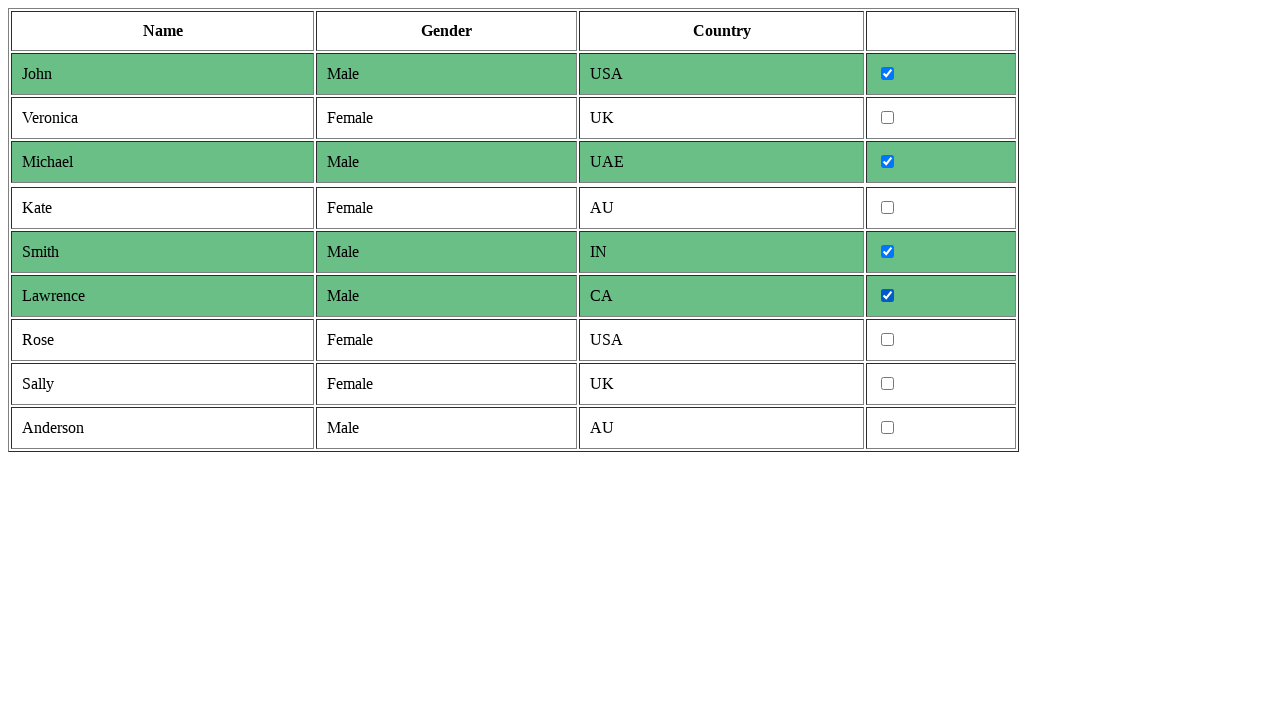

Clicked checkbox for male row at (888, 428) on tr >> nth=10 >> td >> nth=3 >> input
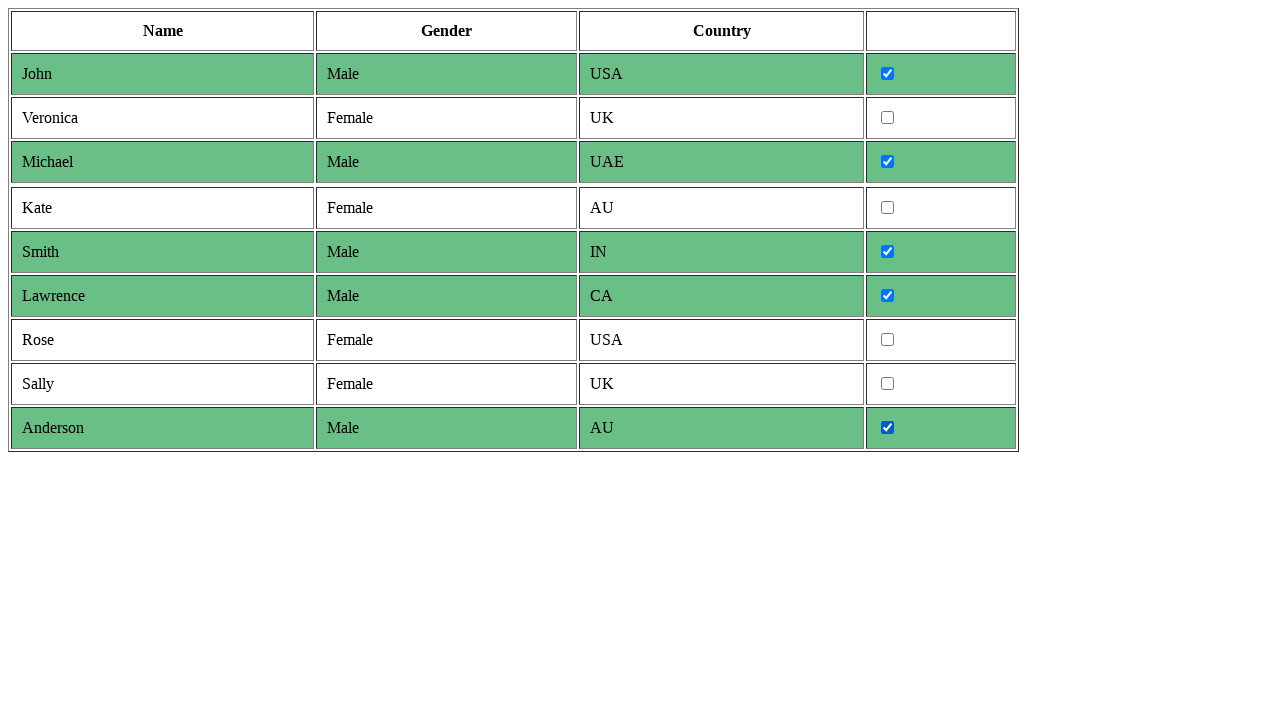

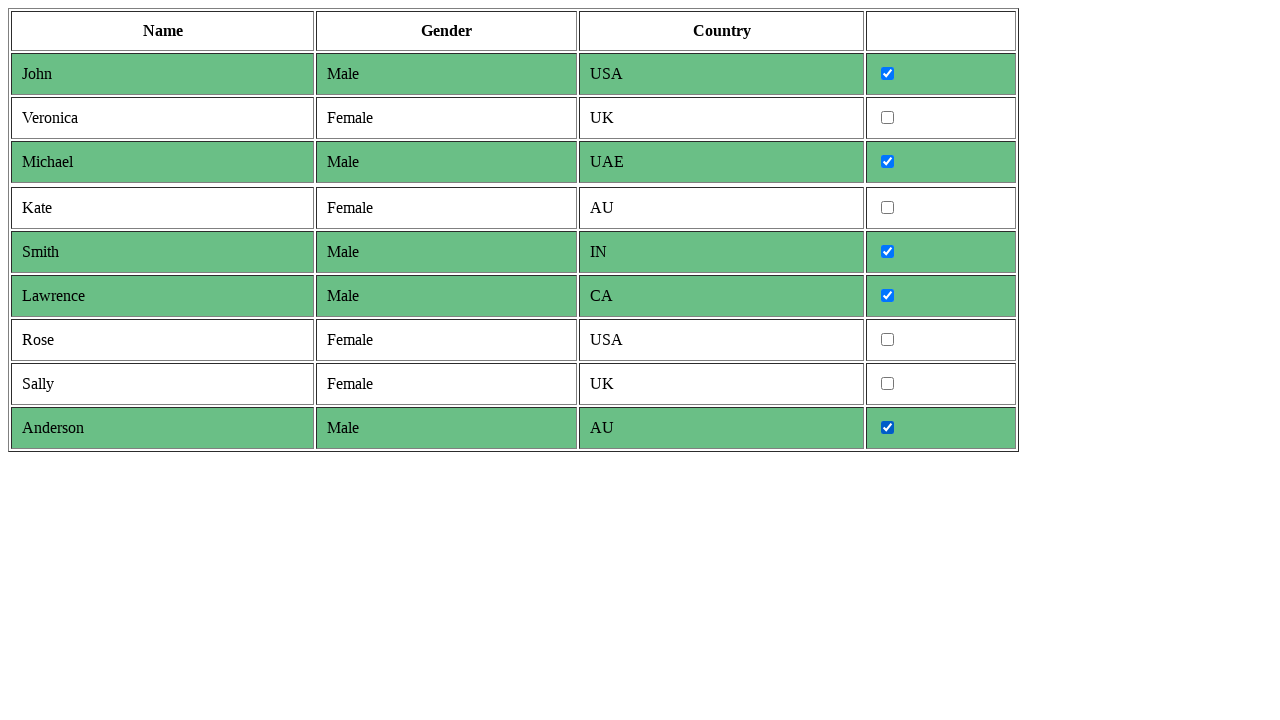